Tests dropdown handling by selecting a value from a dropdown menu by visible text

Starting URL: http://omayo.blogspot.com

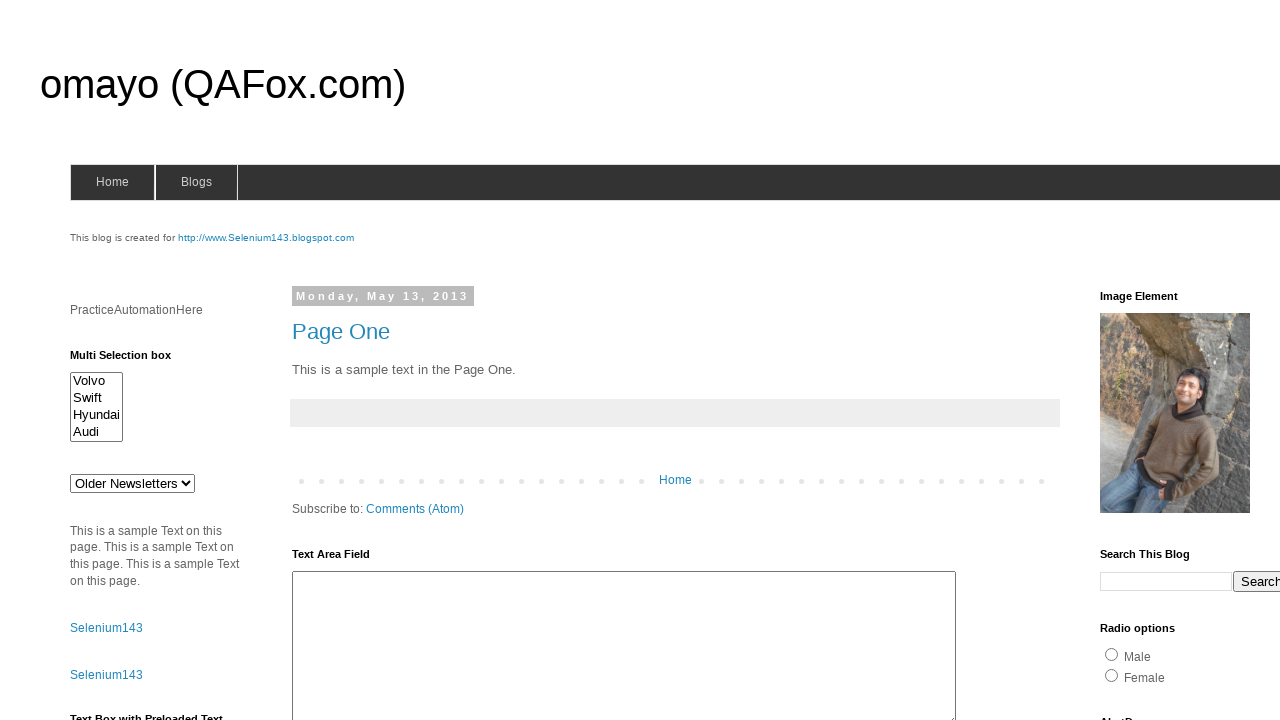

Selected 'doc 3' from dropdown menu on #drop1
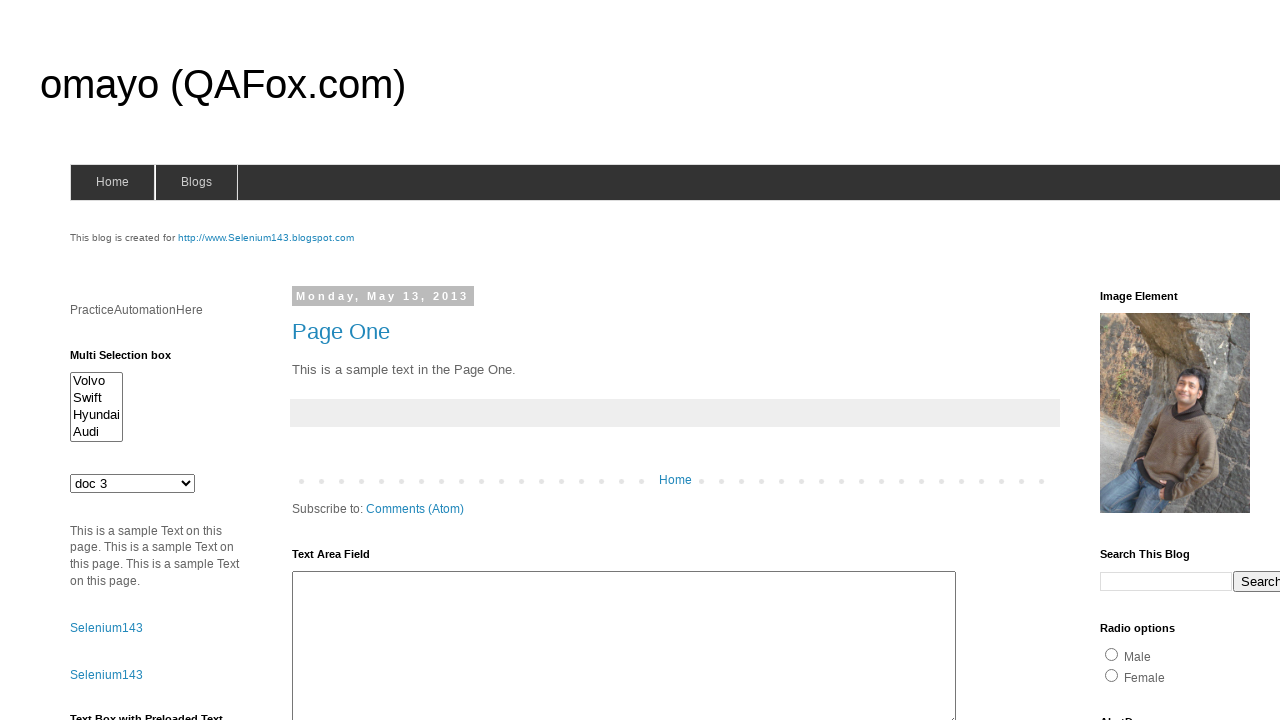

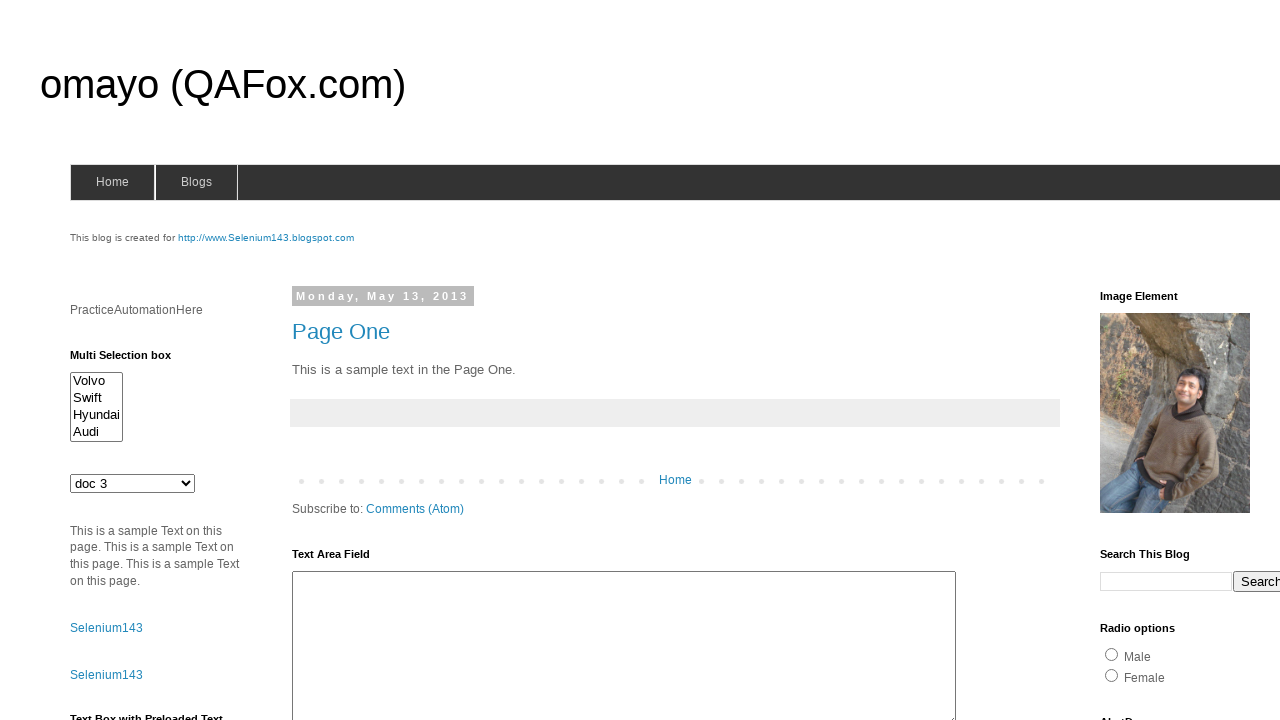